Navigates to the Rubber Ducks page and verifies that a SALE sticker is displayed on at least one product

Starting URL: http://litecart.stqa.ru/en/

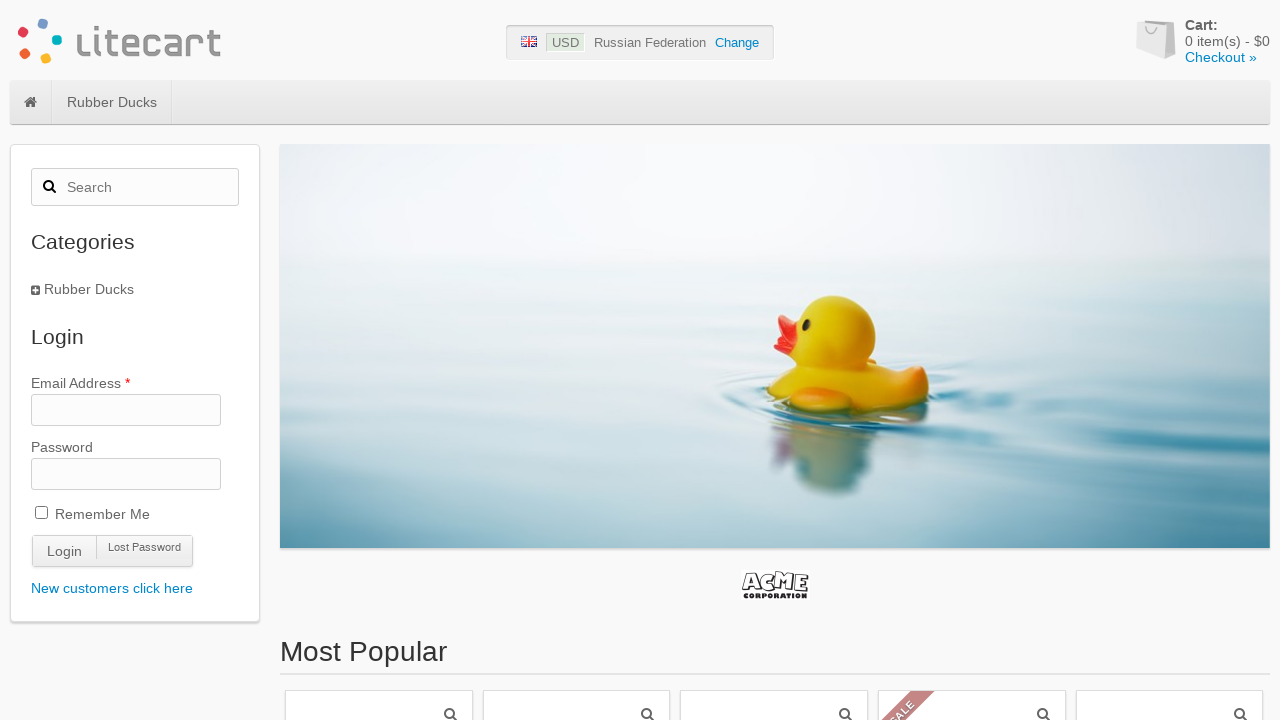

Clicked on Rubber Ducks menu item at (112, 102) on #site-menu .category-1 > a
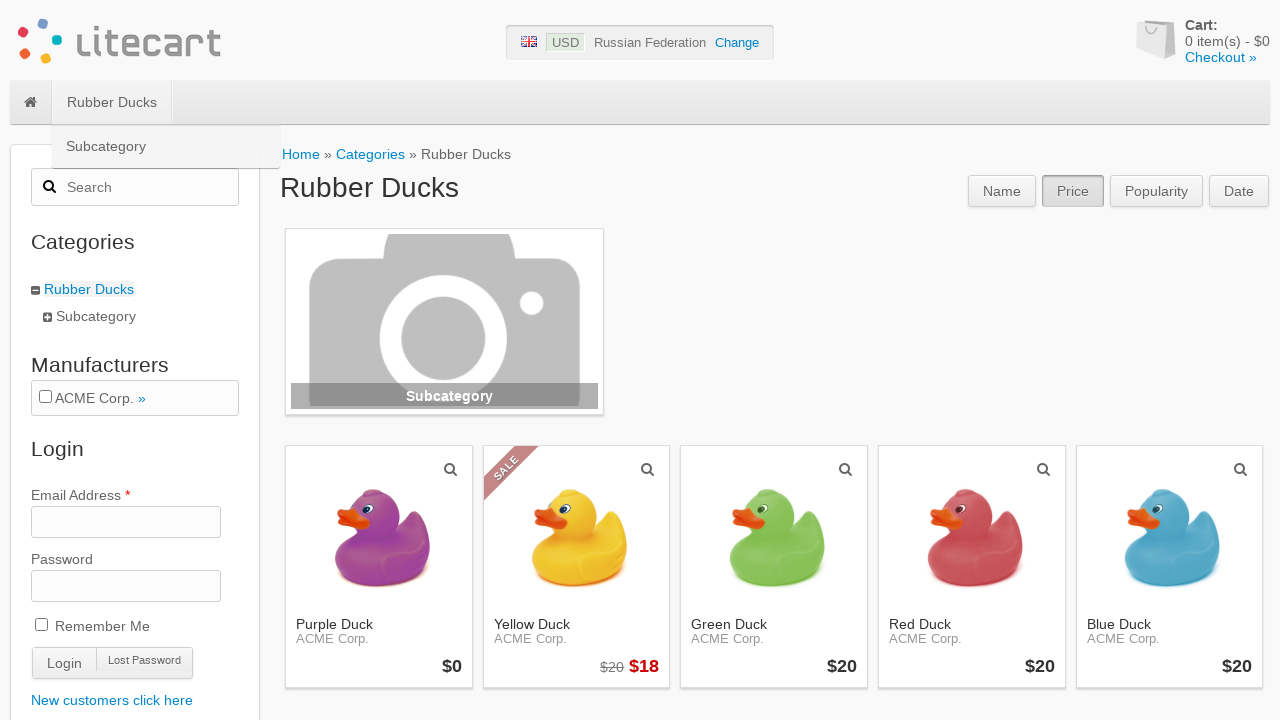

Verified that SALE sticker is displayed on at least one product
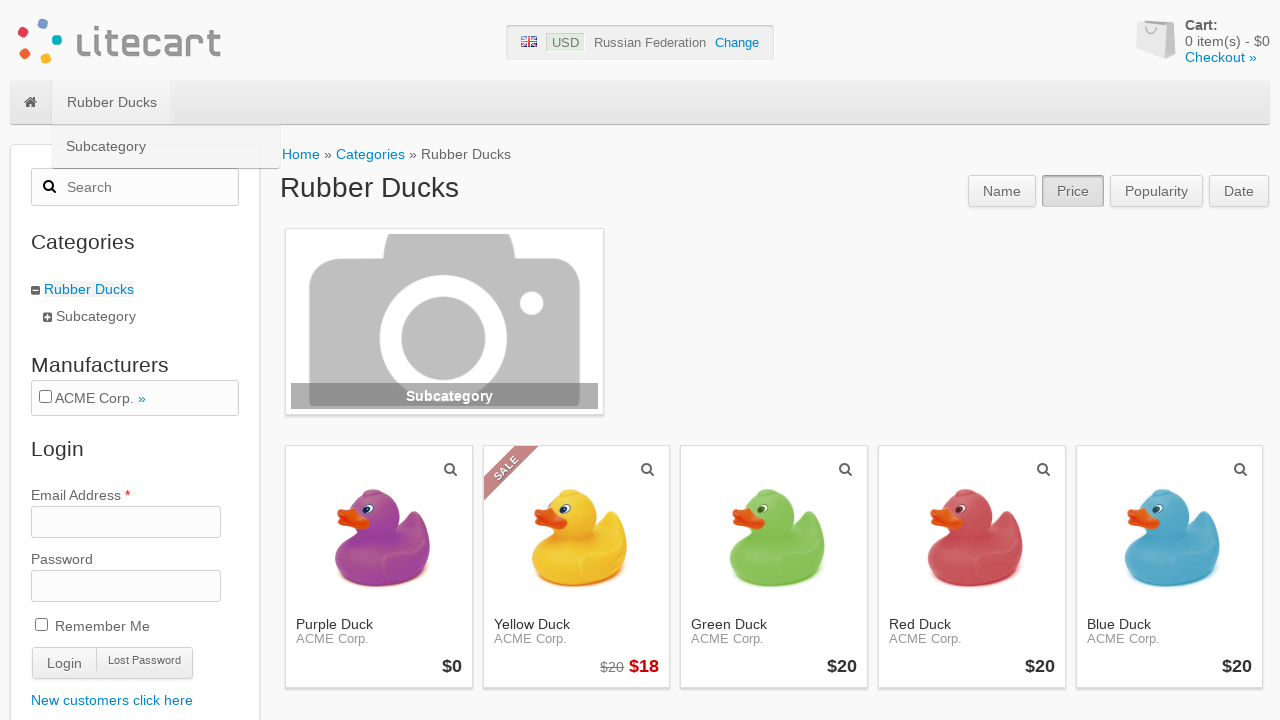

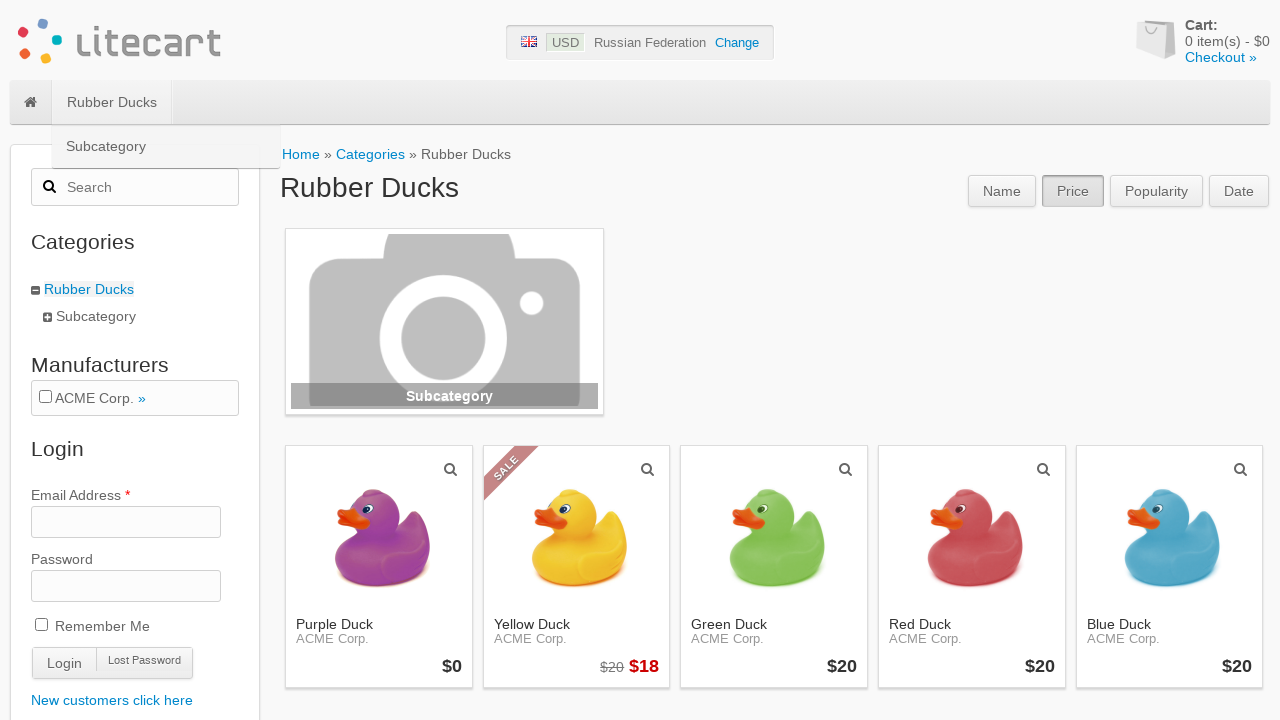